Tests window/tab handling by clicking a link that opens in a new tab, switching to it, and interacting with elements in the new tab

Starting URL: https://skpatro.github.io/demo/links/

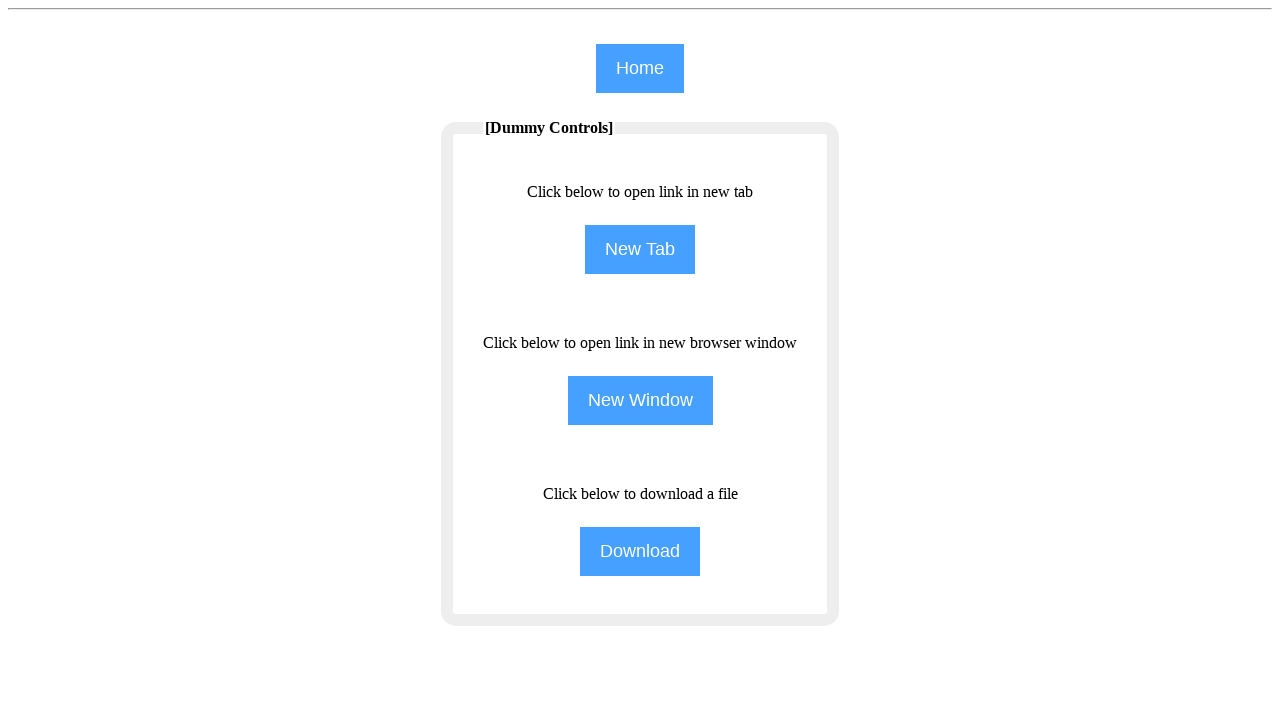

Clicked button to open new tab at (640, 250) on input[name='NewTab']
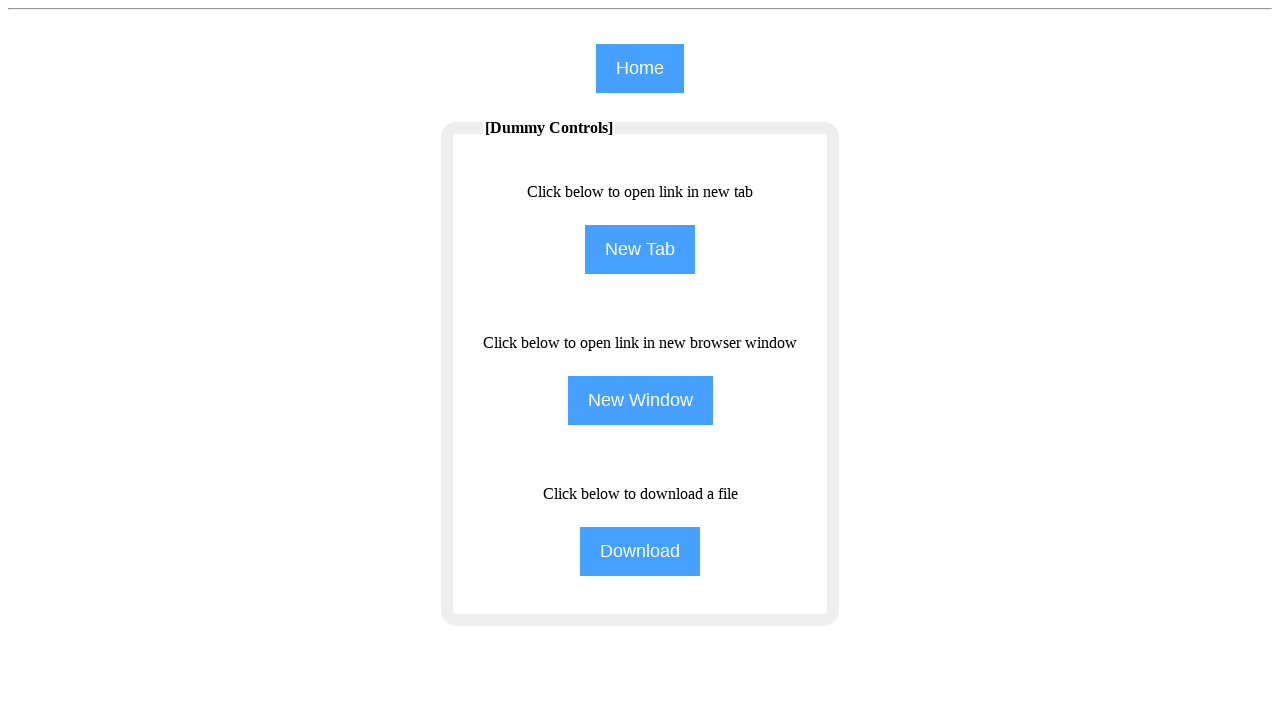

New tab opened and captured
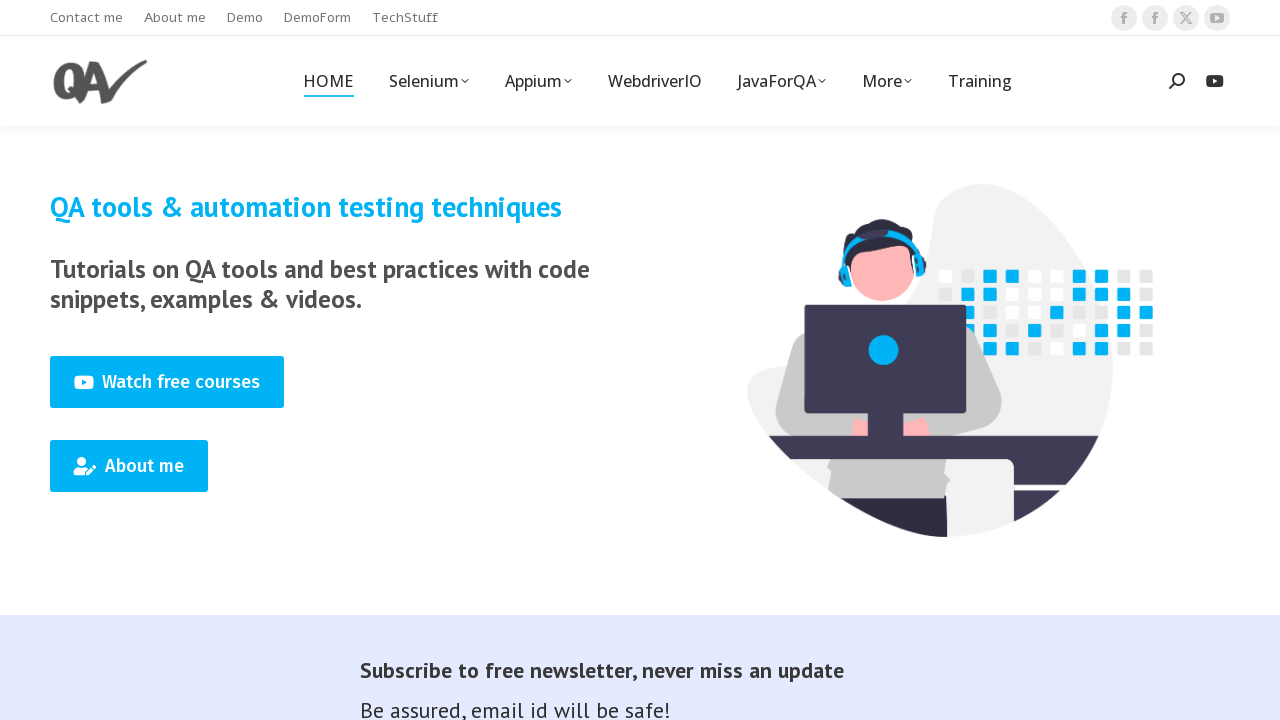

Clicked Training link in new tab at (980, 81) on (//span[text()='Training'])[1]
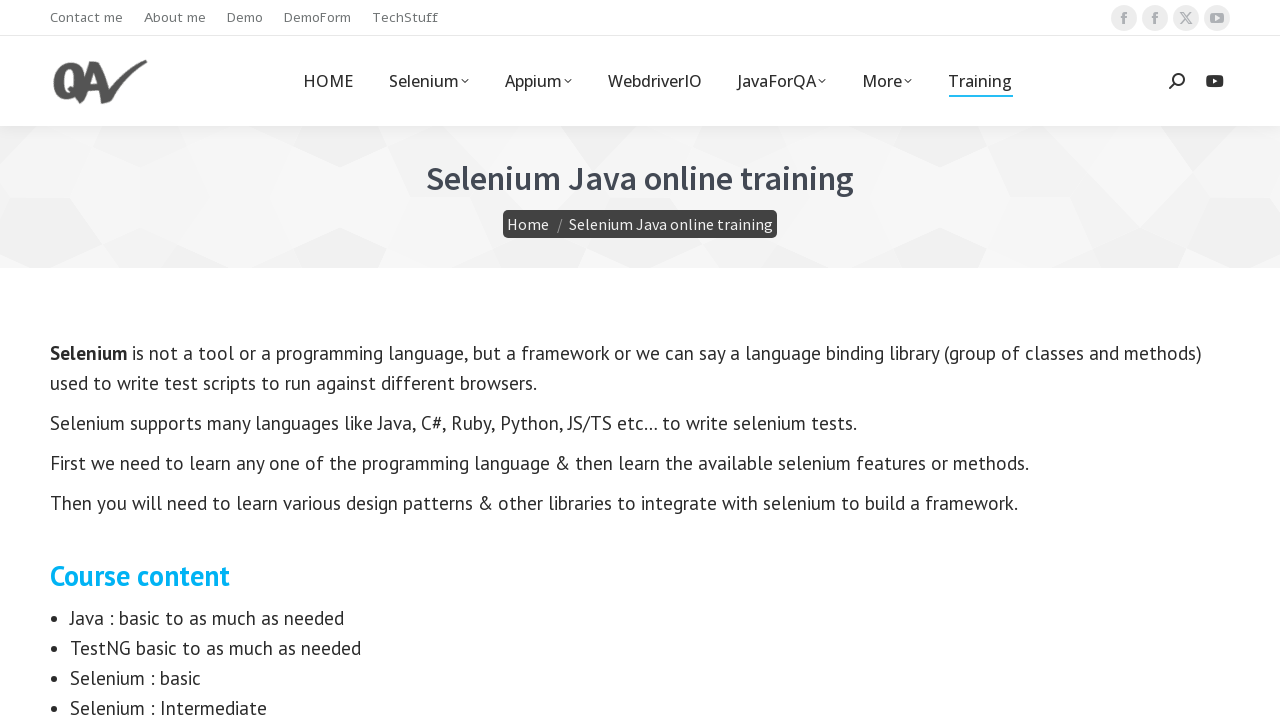

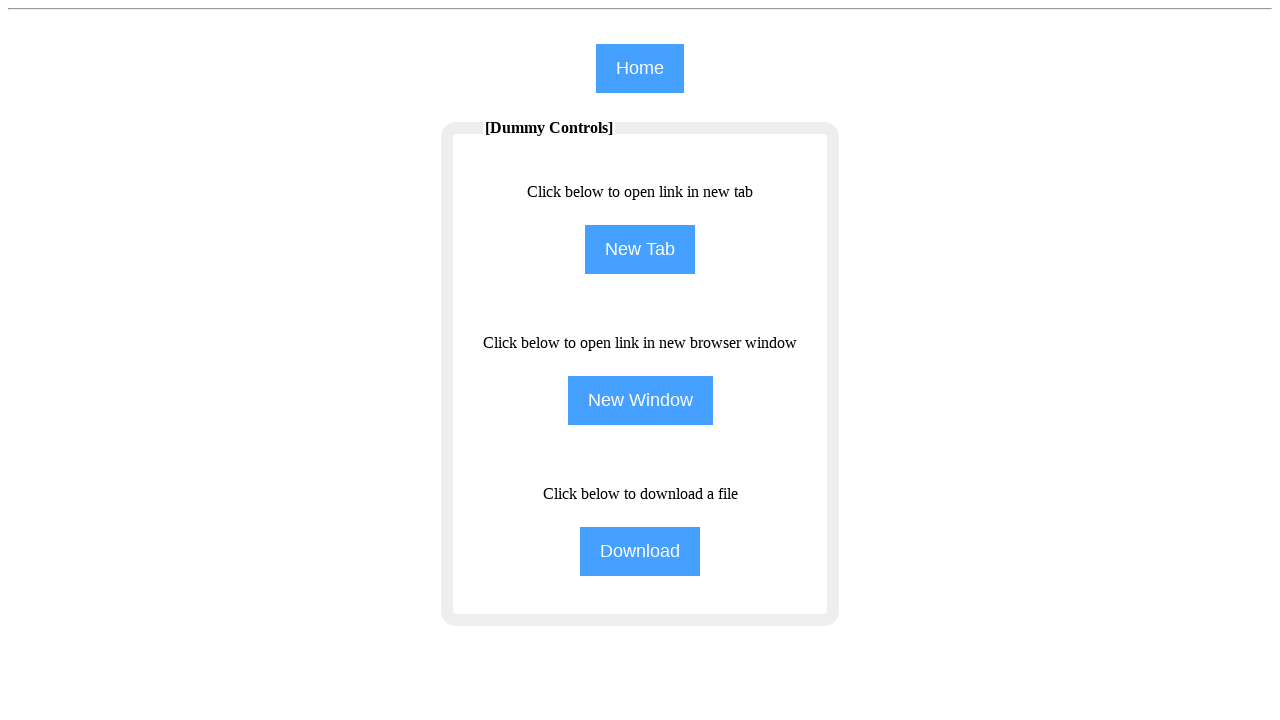